Navigates to TH Köln homepage and verifies the page title is correct

Starting URL: https://www.th-koeln.de/

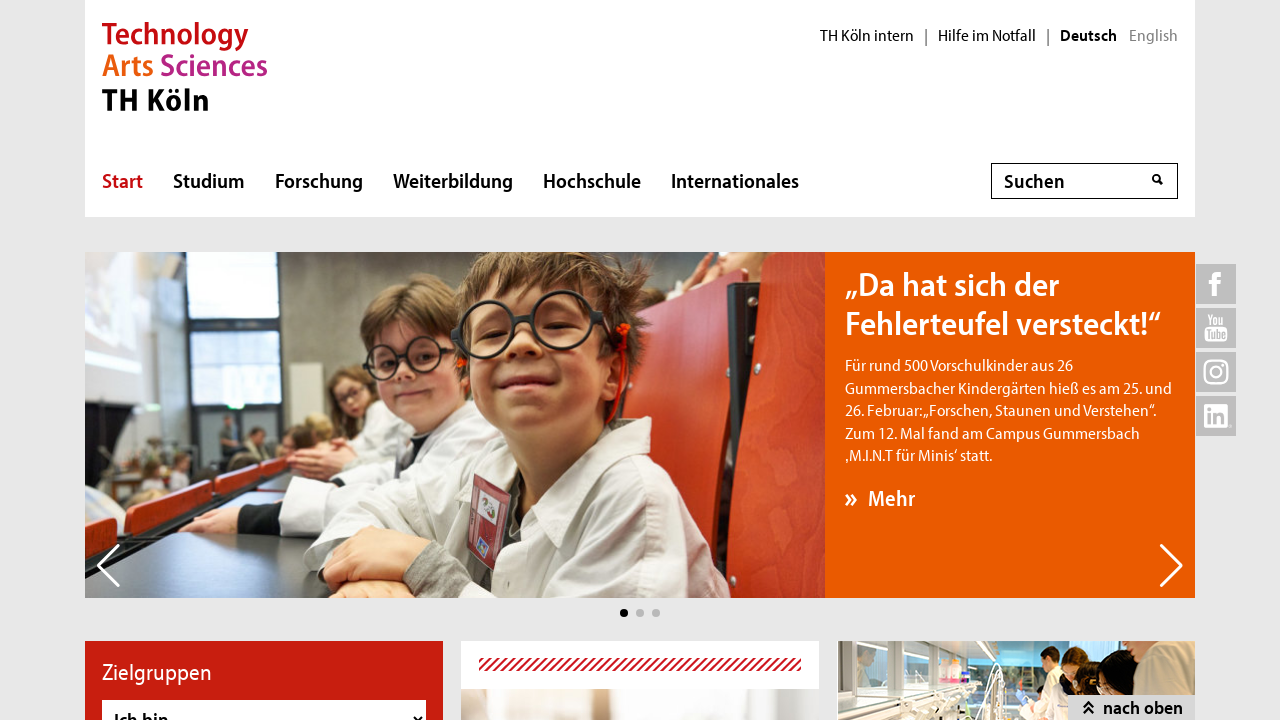

Navigated to TH Köln homepage
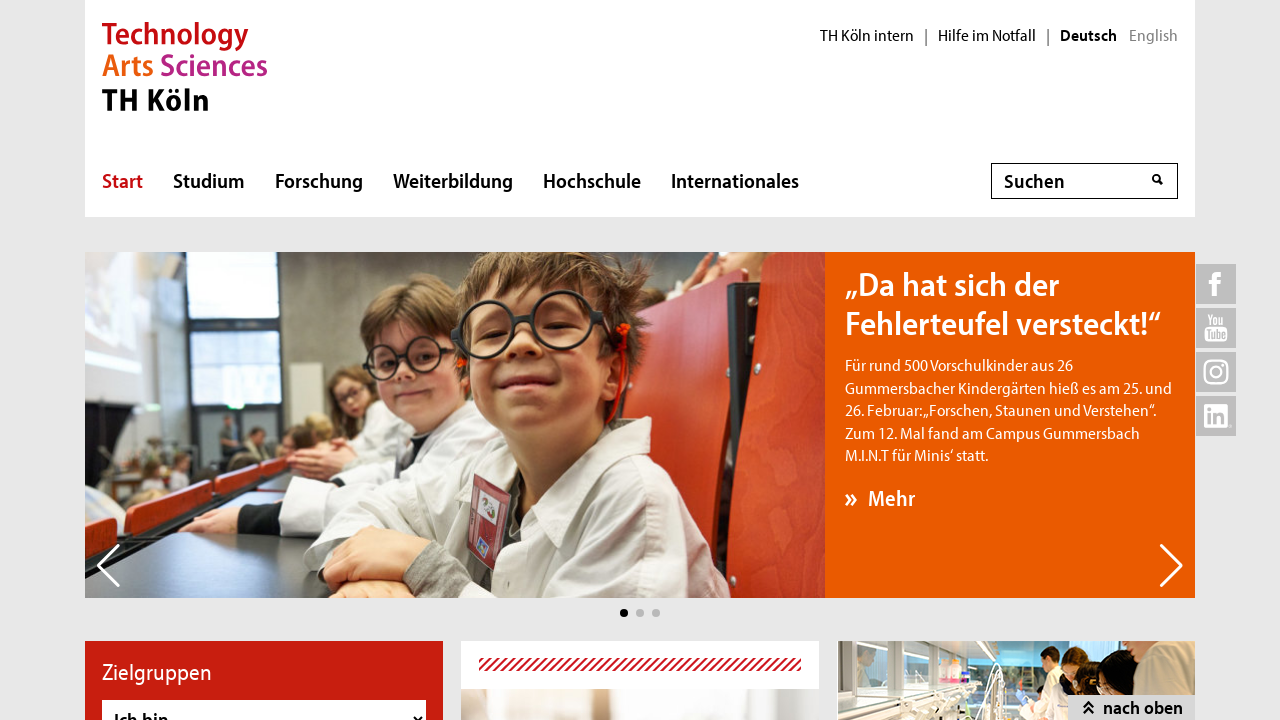

Verified page title is 'Startseite - TH Köln'
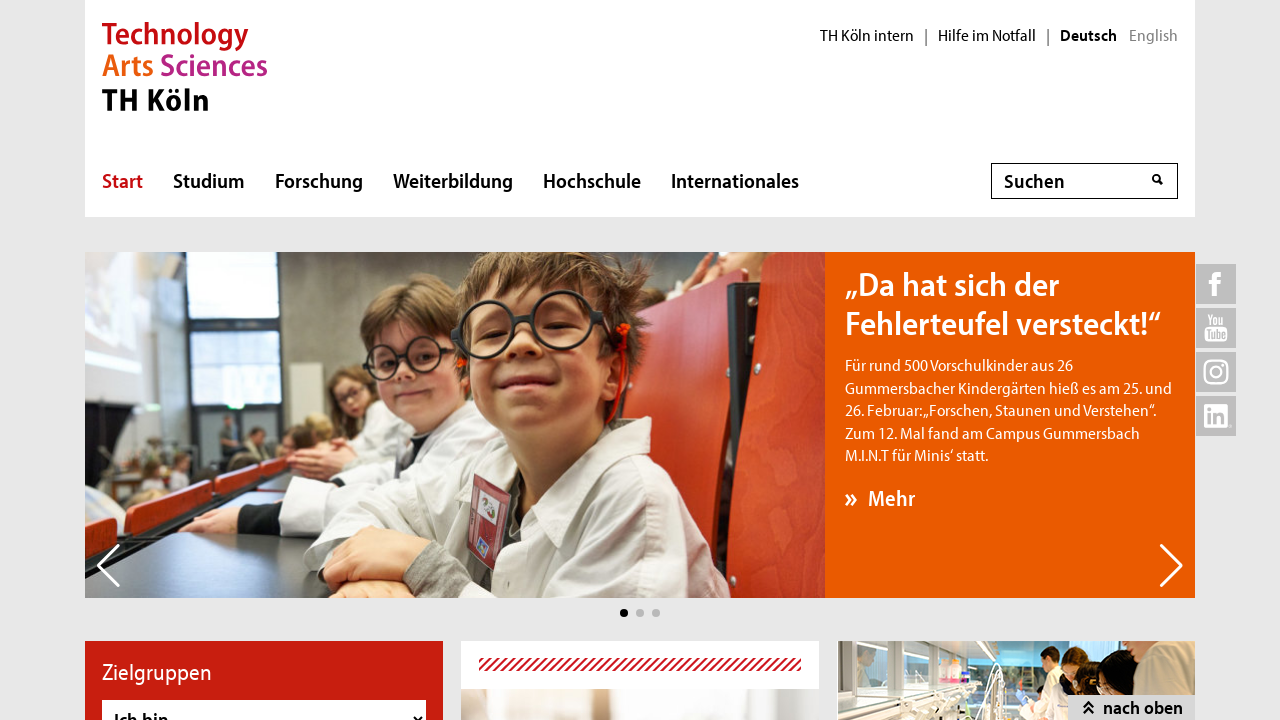

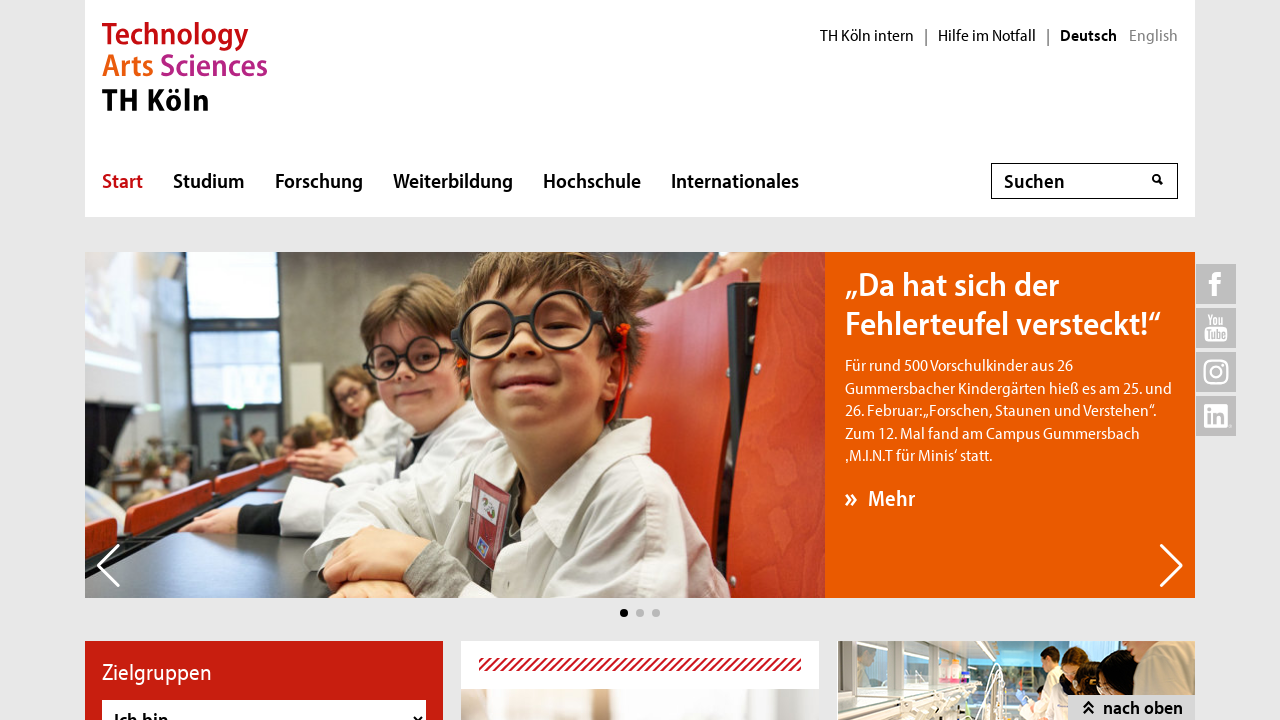